Tests keyboard actions by typing text in uppercase into a firstname field using Shift key modifier

Starting URL: https://awesomeqa.com/practice.html

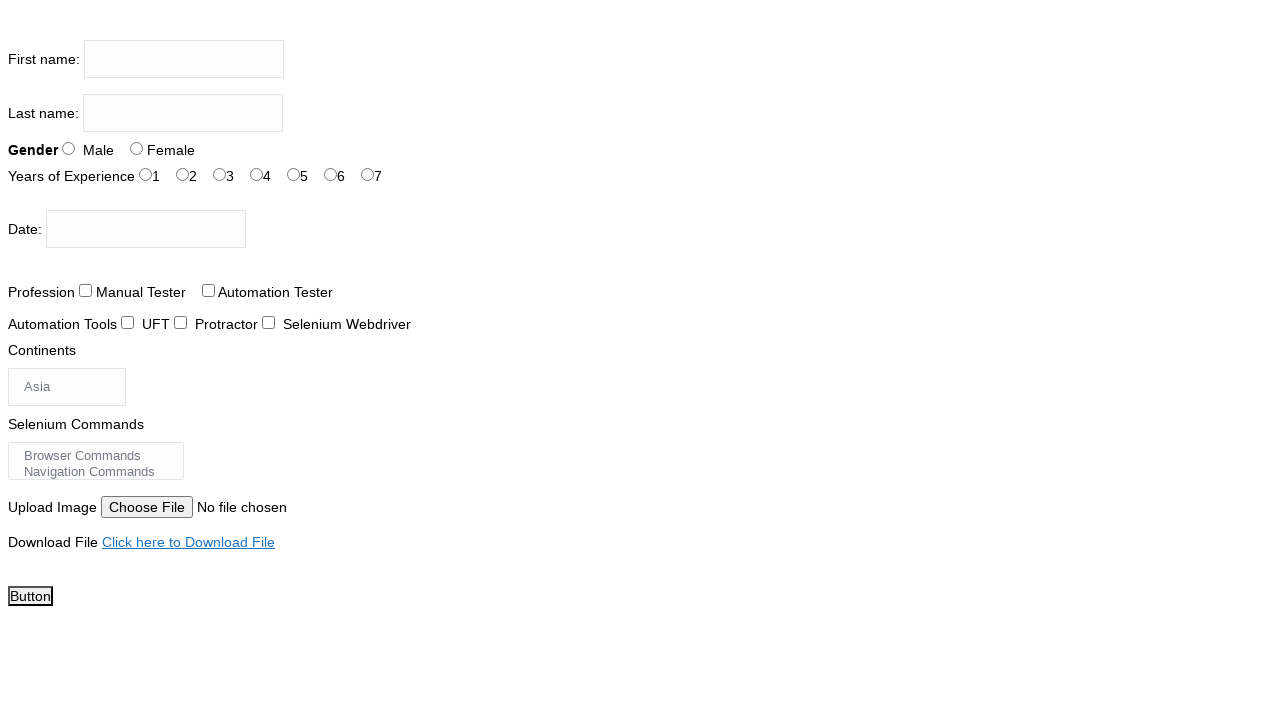

Navigated to https://awesomeqa.com/practice.html
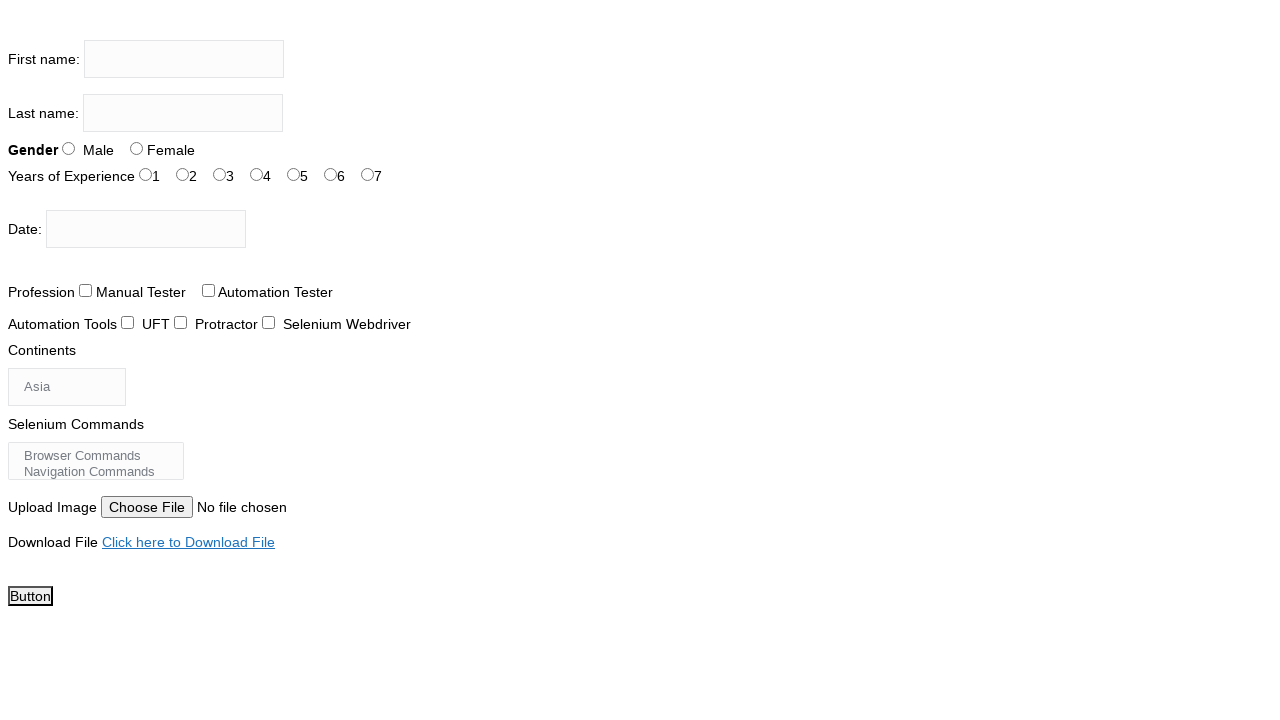

Focused on firstname input field on input[name='firstname']
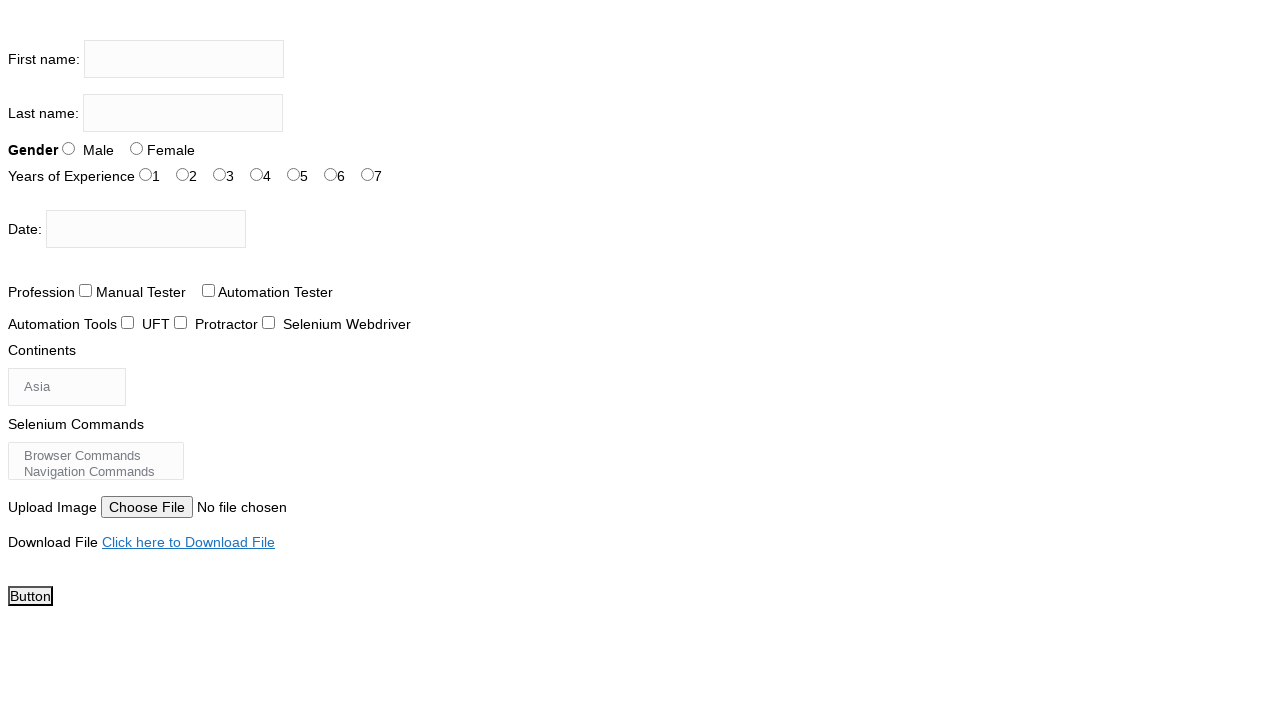

Pressed and held Shift key
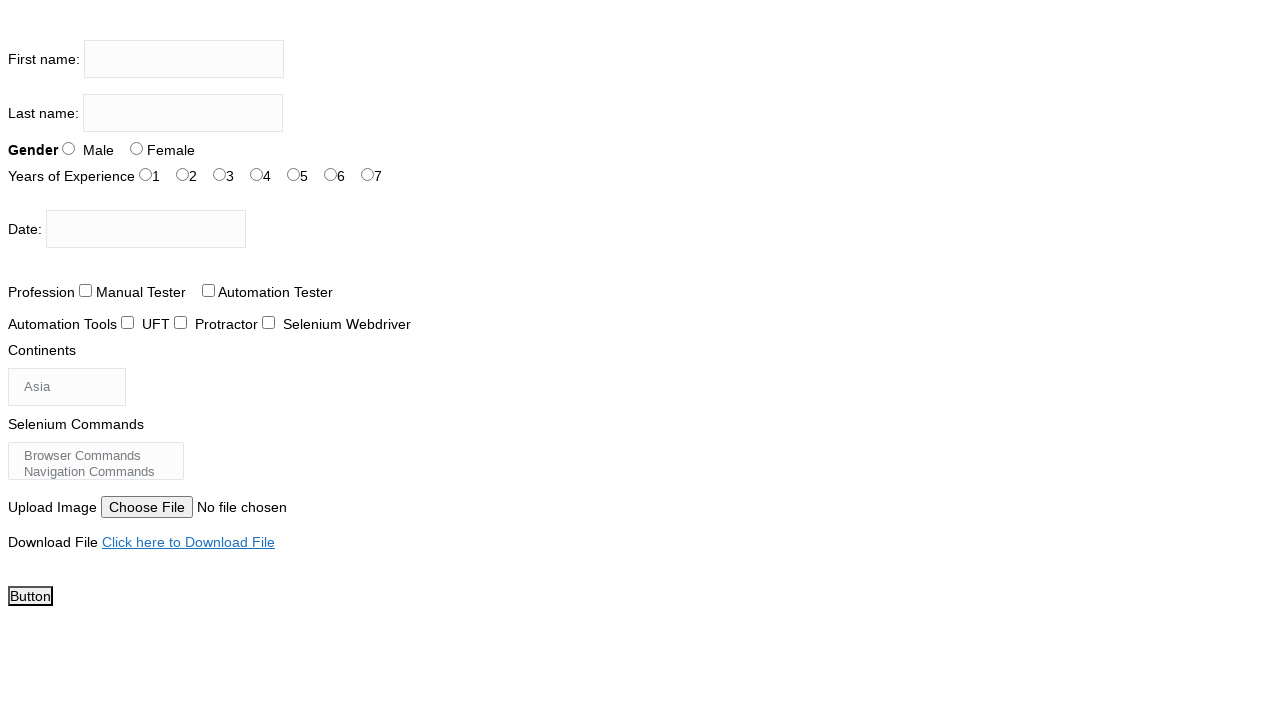

Typed 'the testing academy' in uppercase using Shift key modifier
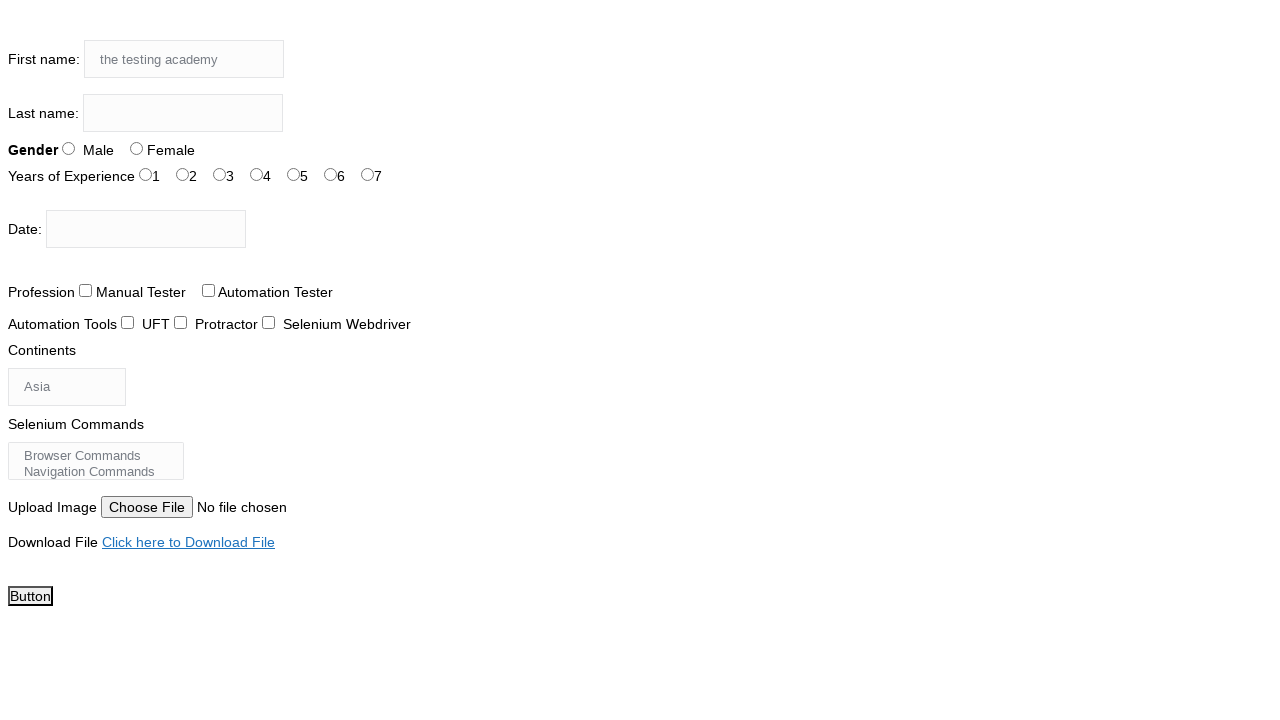

Released Shift key
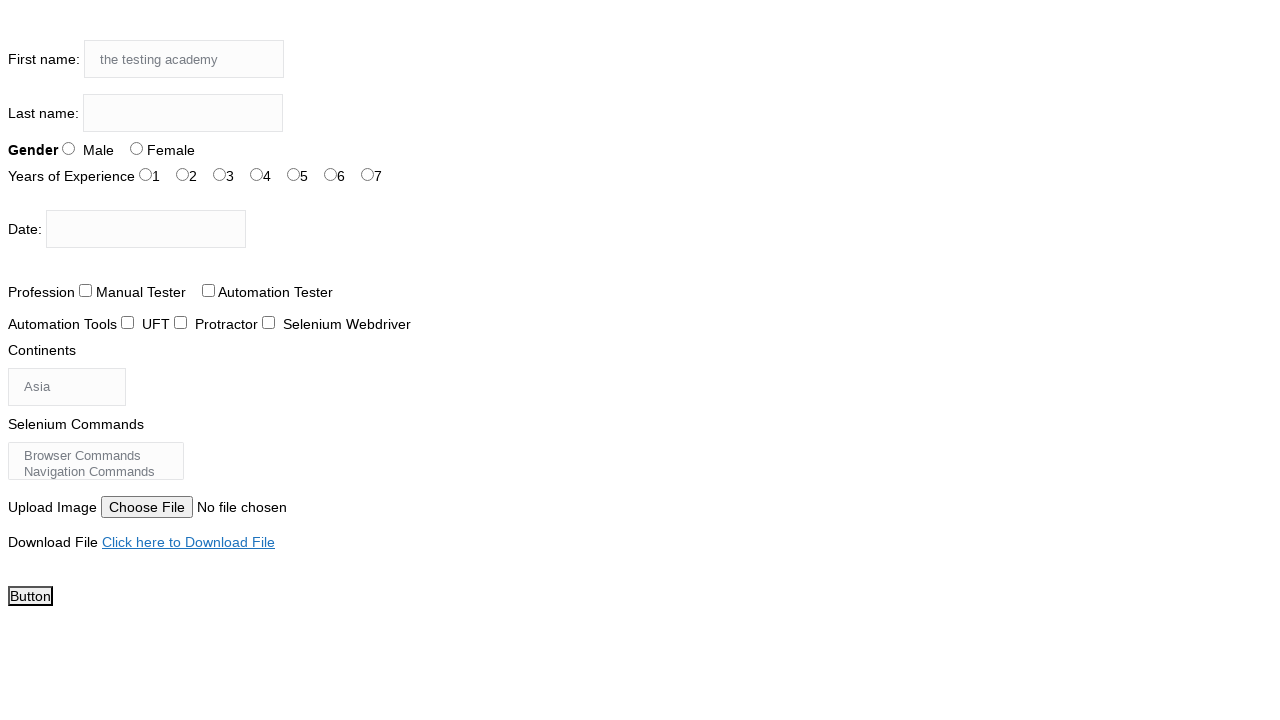

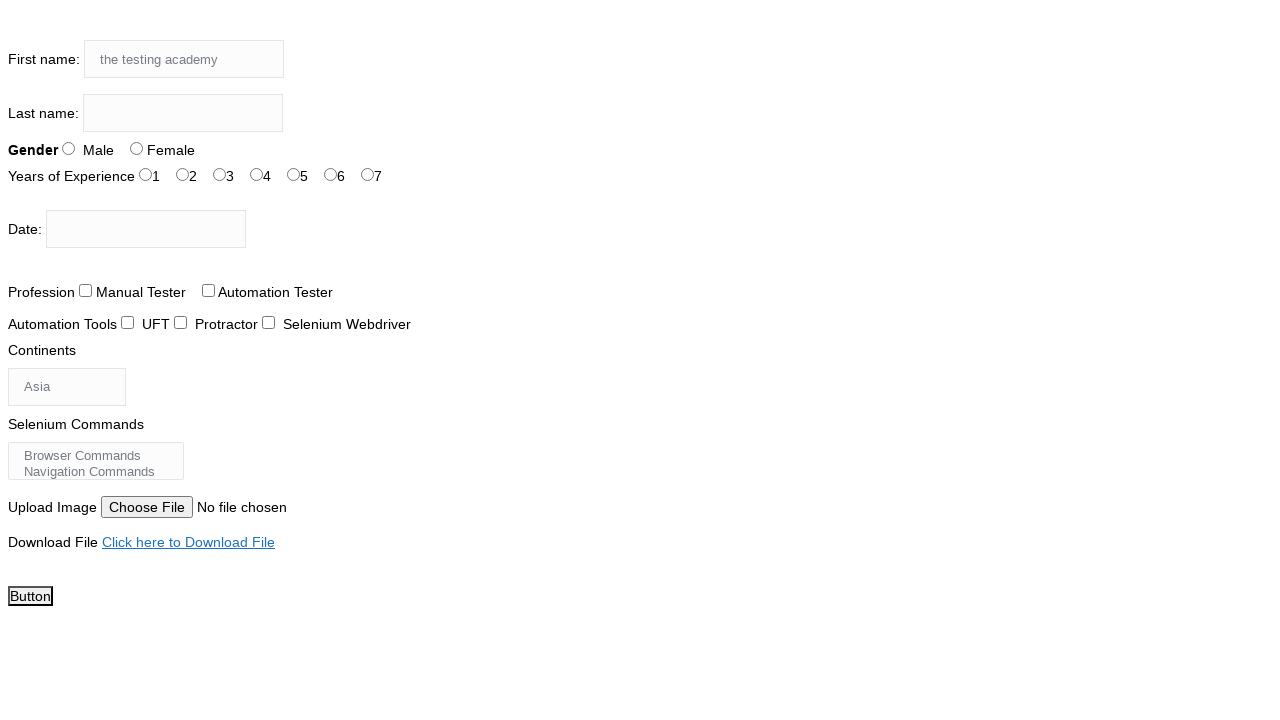